Tests DuckDuckGo search functionality by entering a search term, clicking the search button, navigating back, and clearing the search input.

Starting URL: https://duckduckgo.com/

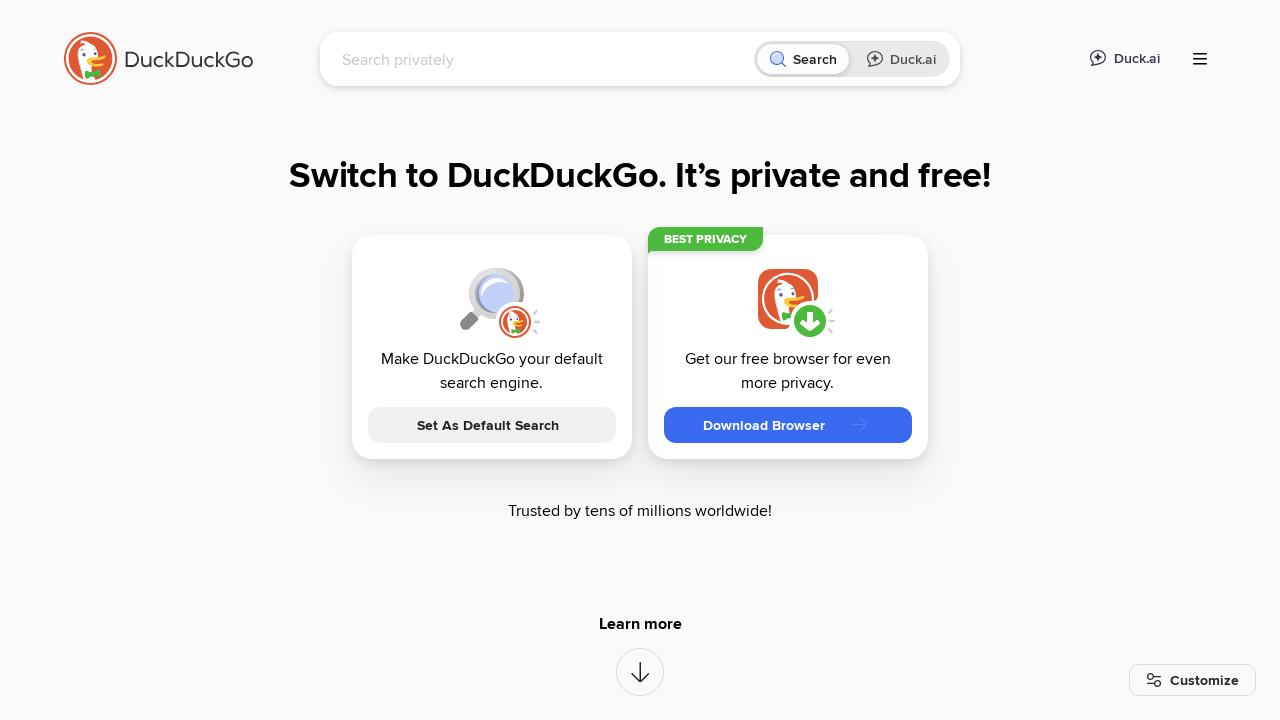

Filled search box with 'Panda' on #searchbox_input
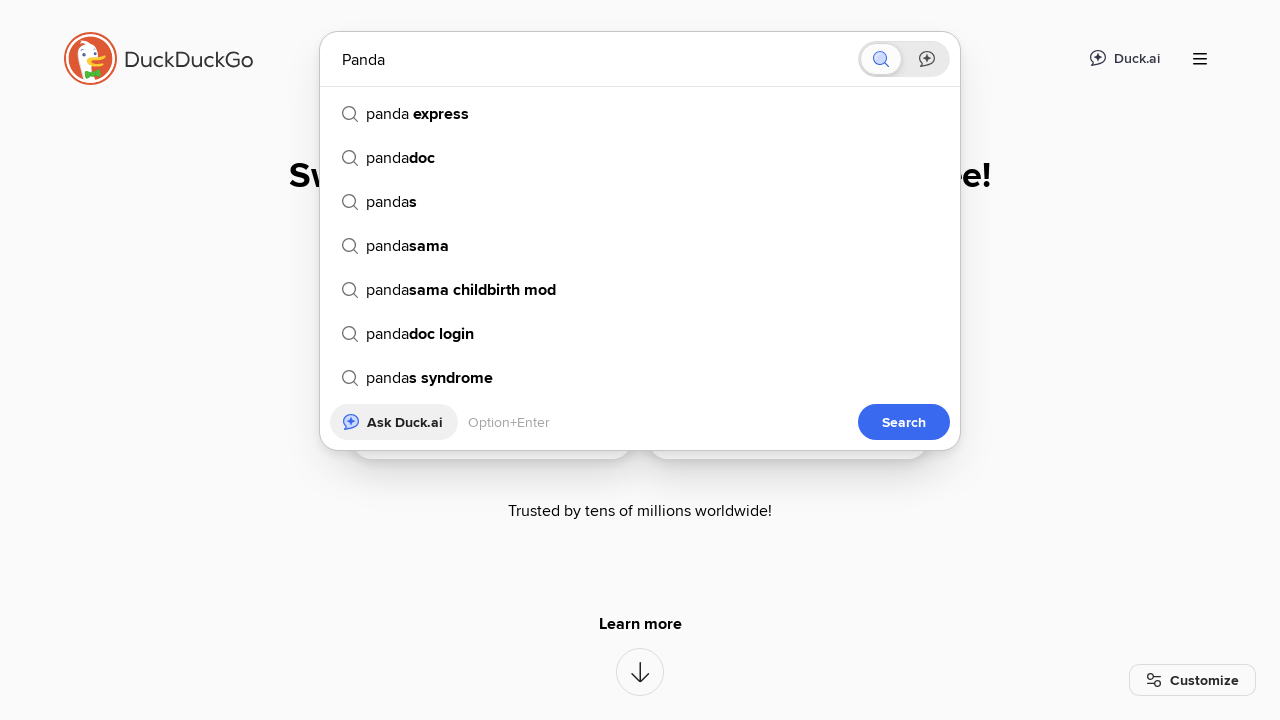

Clicked search button at (881, 59) on button[aria-label='Search']
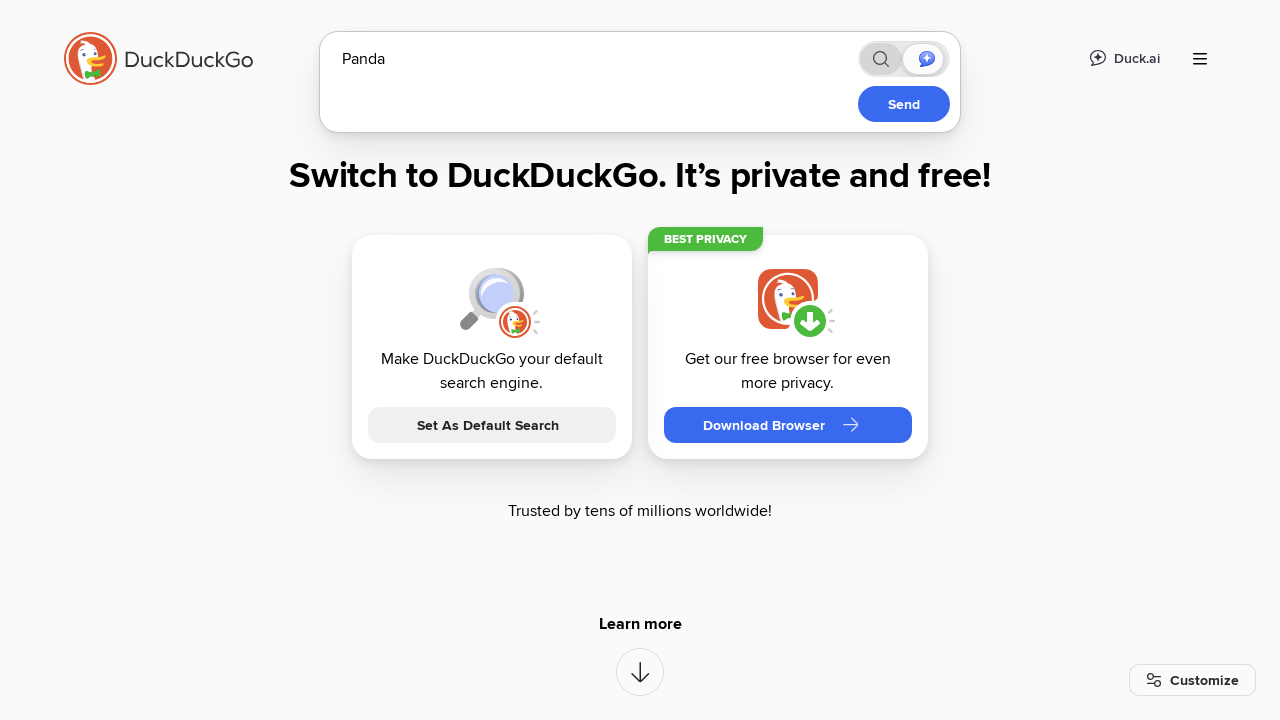

Search results loaded (networkidle)
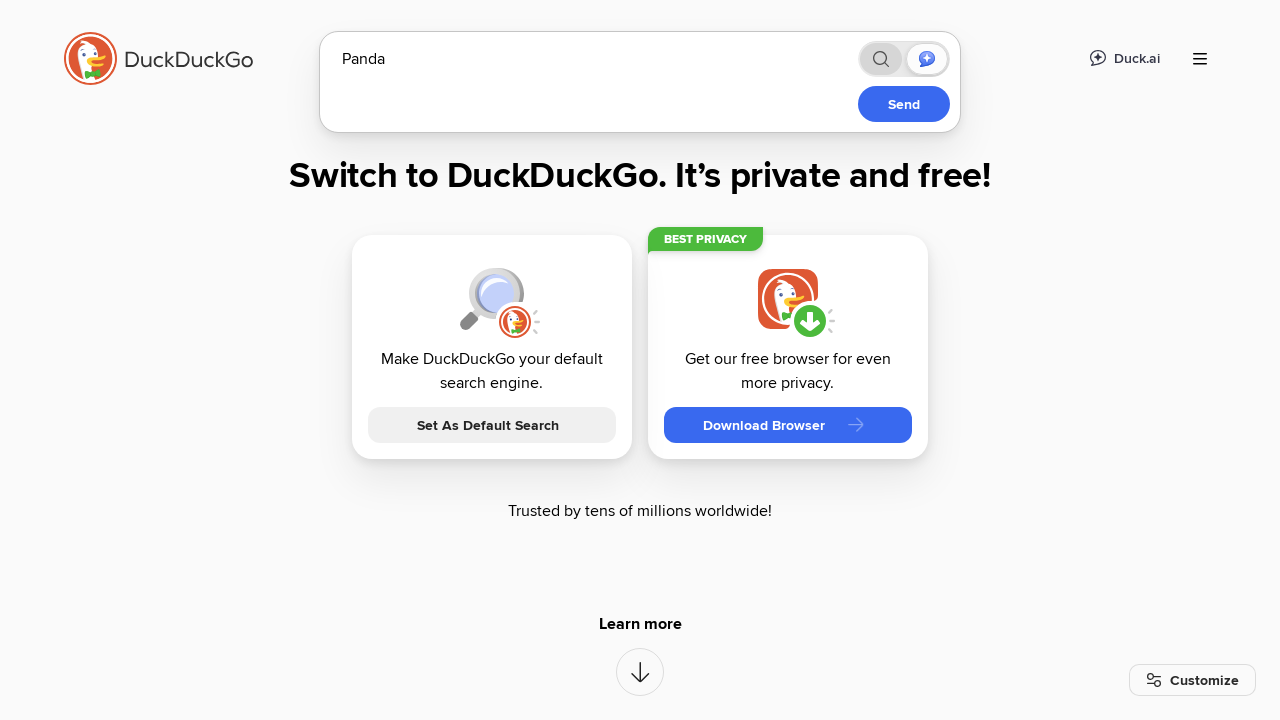

Navigated back to homepage
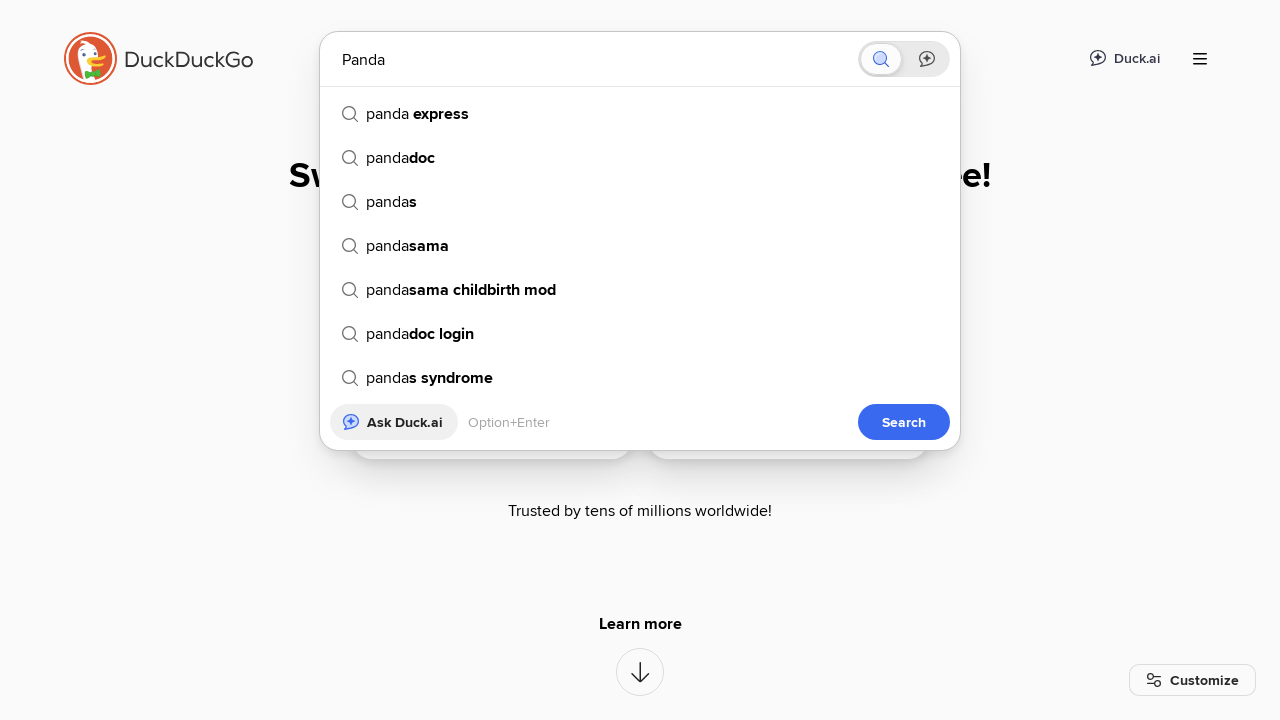

Cleared search input field on #searchbox_input
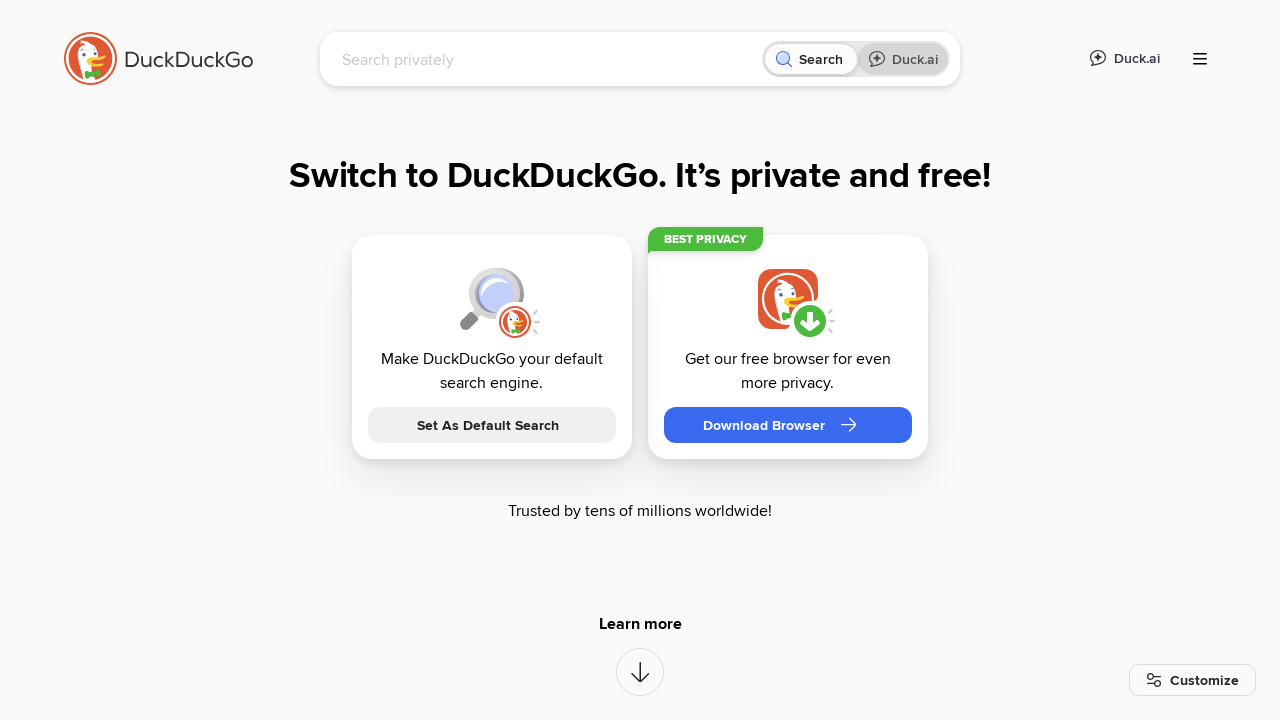

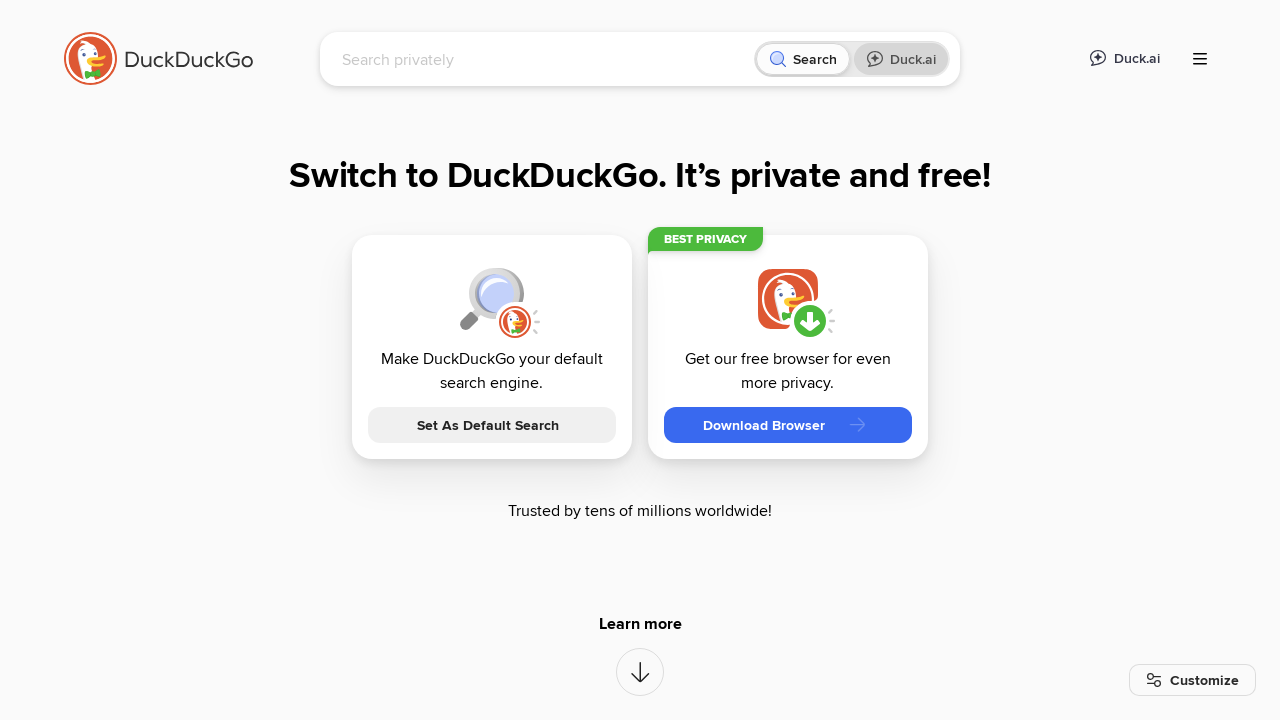